Tests iframe interaction on W3Schools by switching to the result iframe and clicking the "Try it" button to trigger a JavaScript alert

Starting URL: https://www.w3schools.com/js/tryit.asp?filename=tryjs_alert

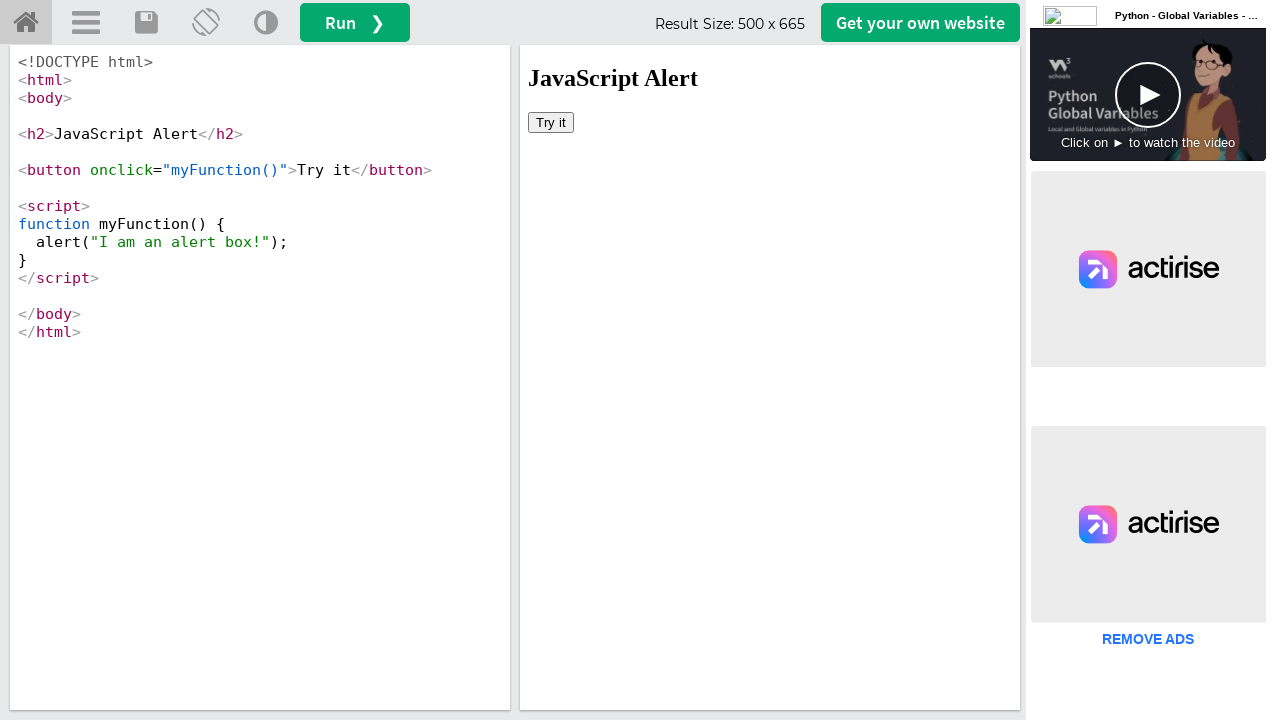

Located iframe with id 'iframeResult'
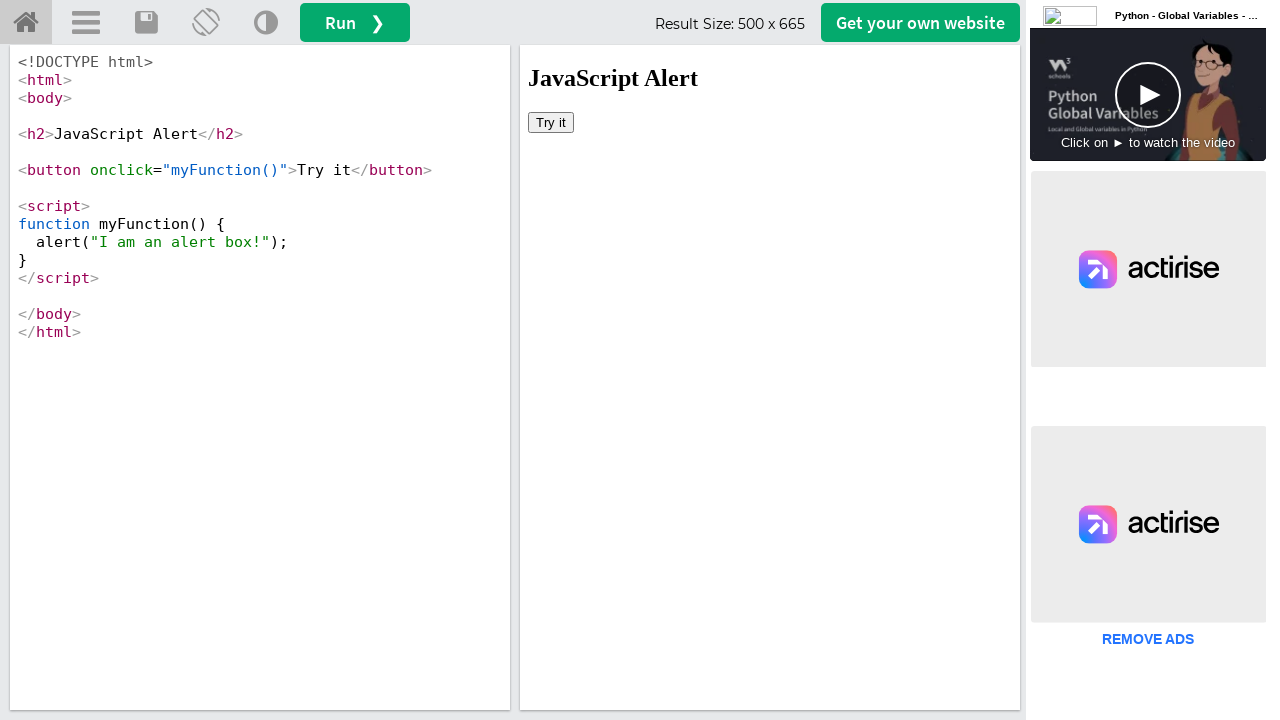

Clicked 'Try it' button inside iframe to trigger JavaScript alert at (551, 122) on #iframeResult >> internal:control=enter-frame >> xpath=//button[text()='Try it']
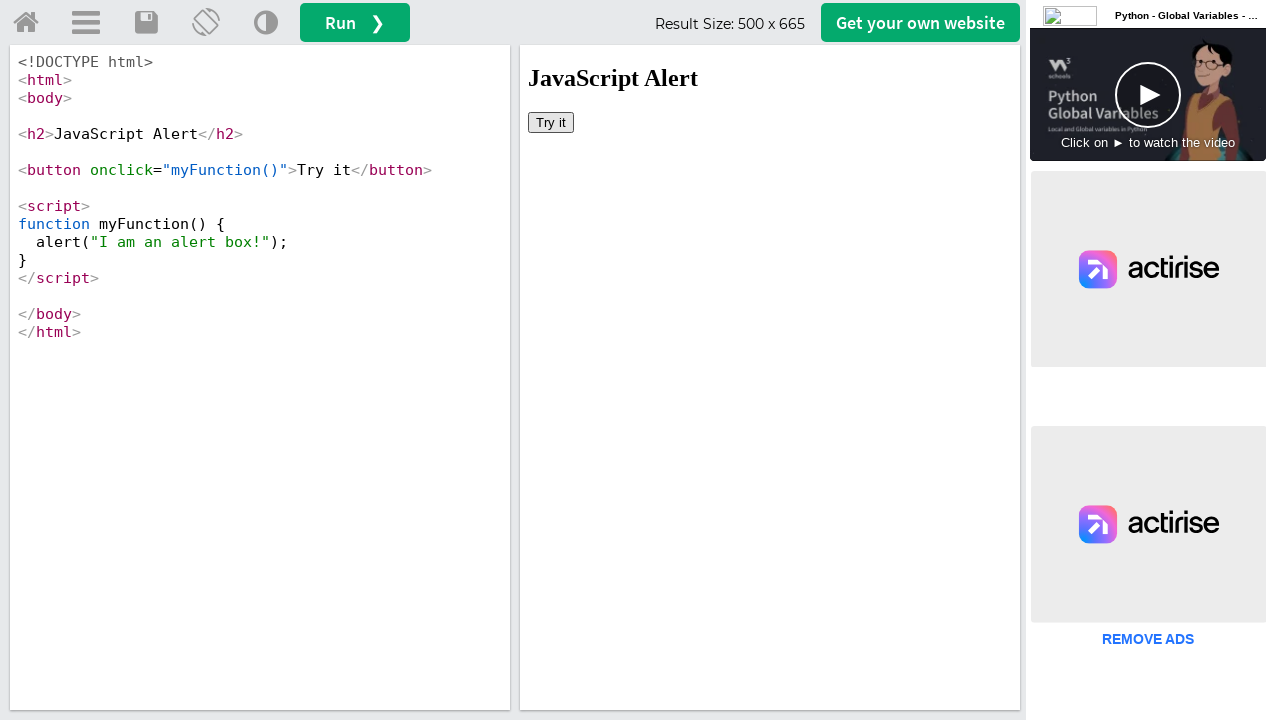

Set up dialog handler to accept alerts
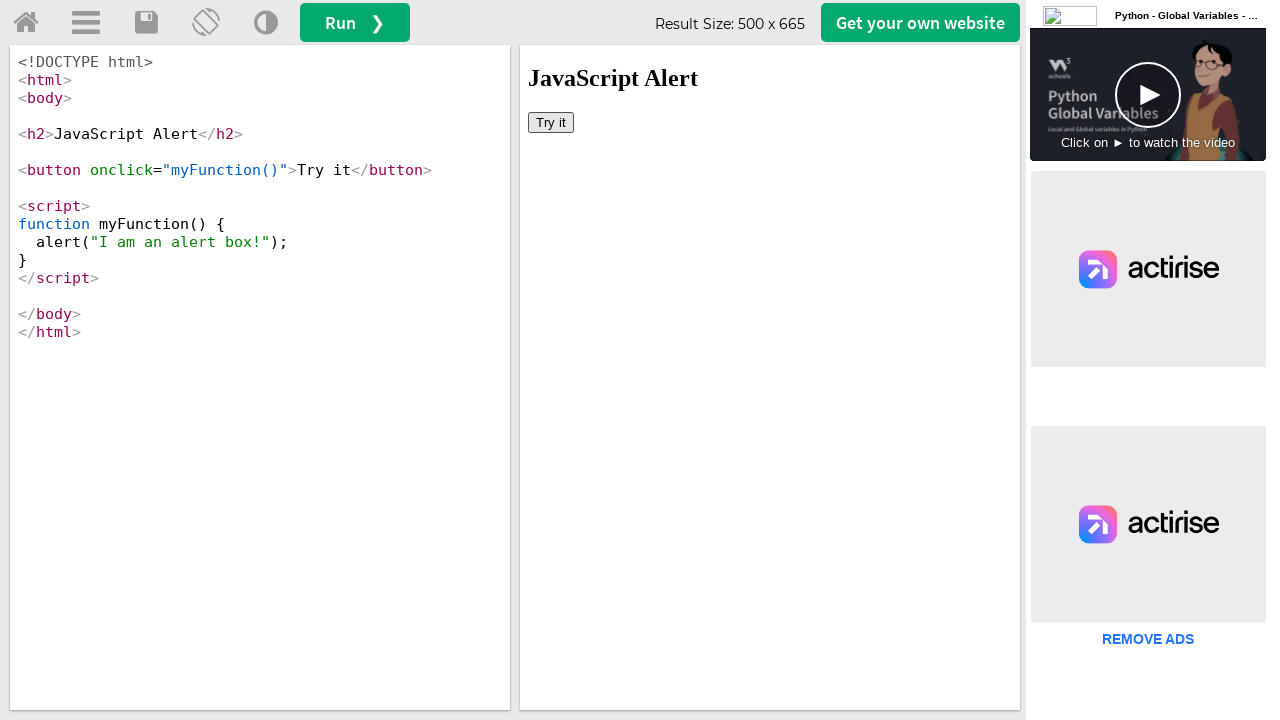

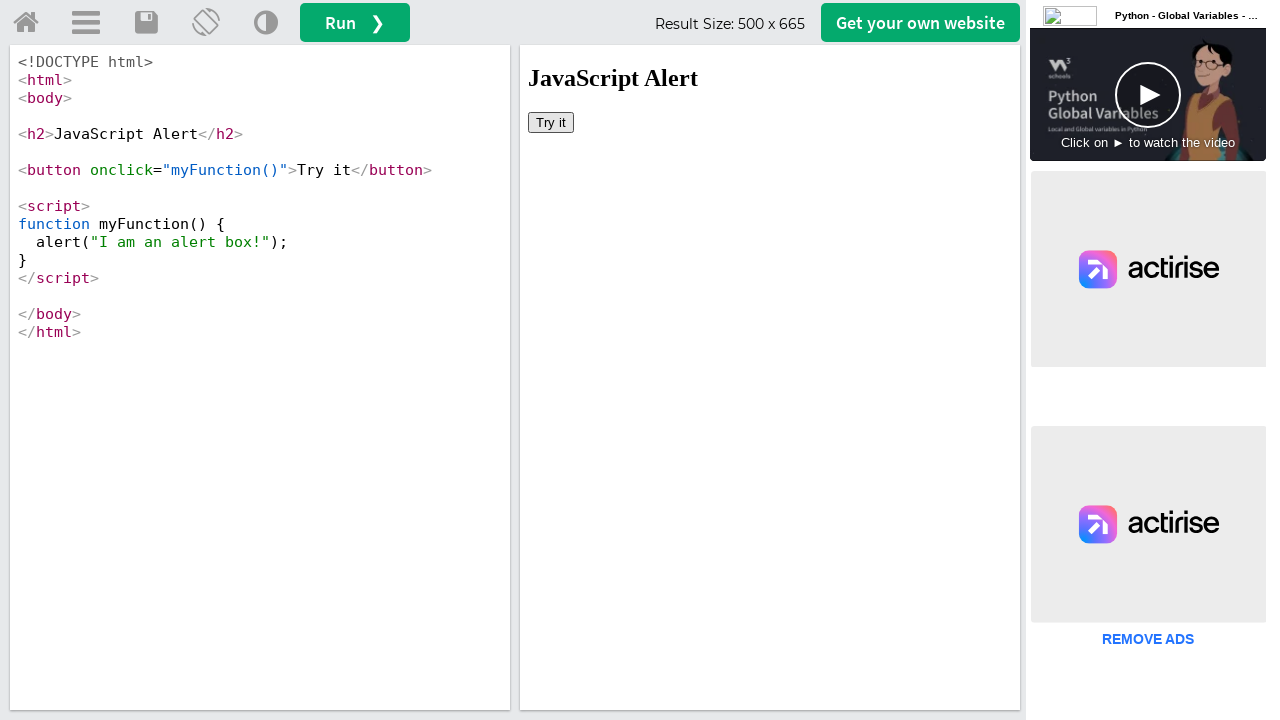